Tests a text box form by filling in full name, email, current address, and permanent address fields using JavaScript execution, then submitting the form

Starting URL: https://demoqa.com/text-box

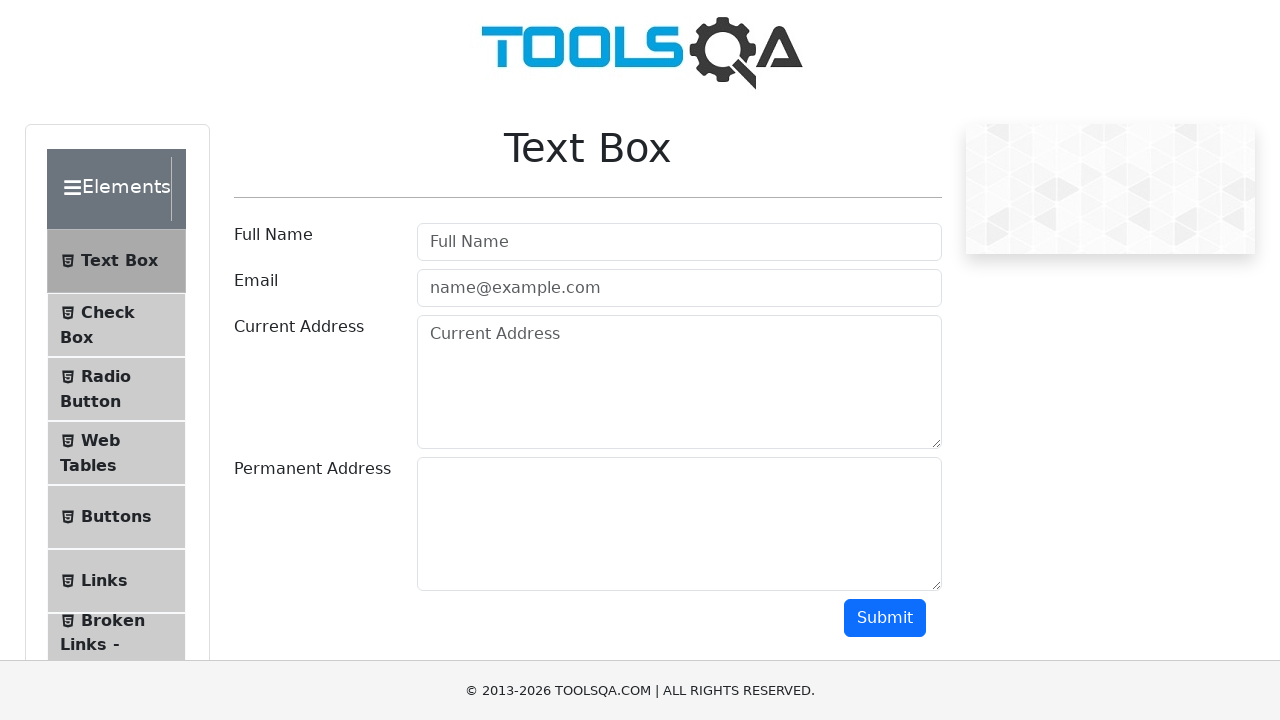

Filled Full Name field with 'Vincent' using JavaScript
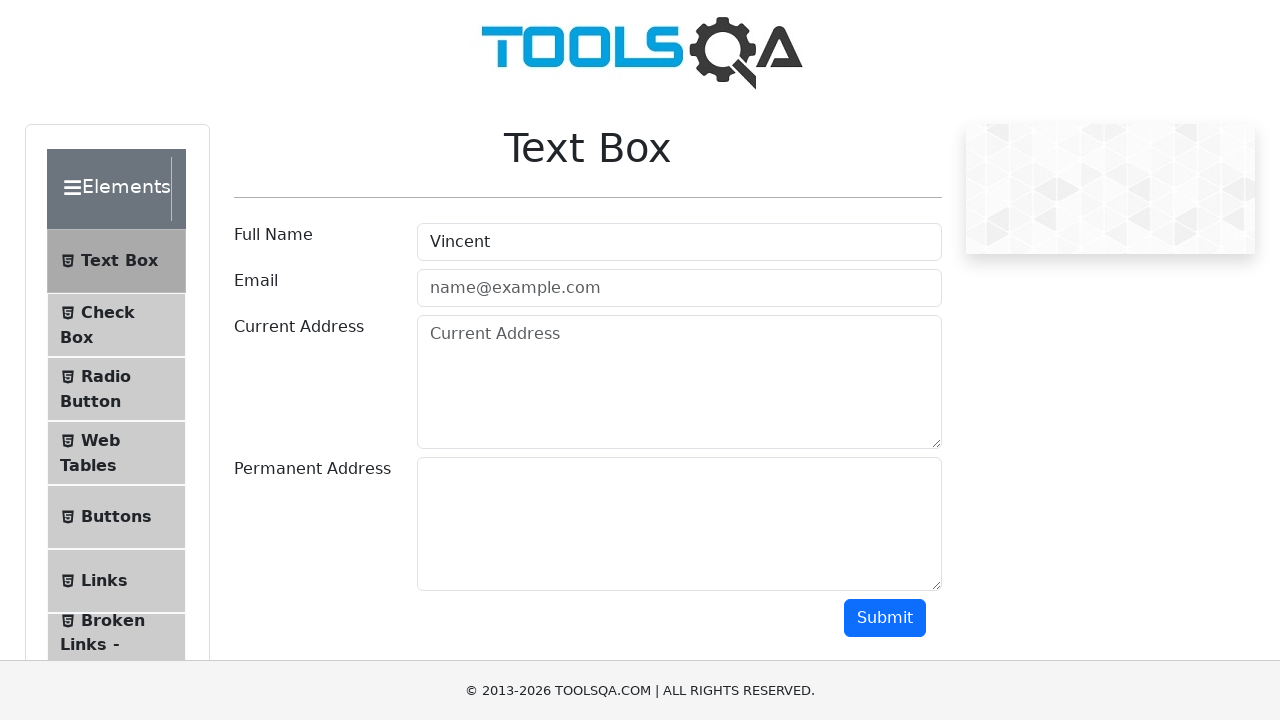

Filled Email field with 'vincent@gmail.com' using JavaScript
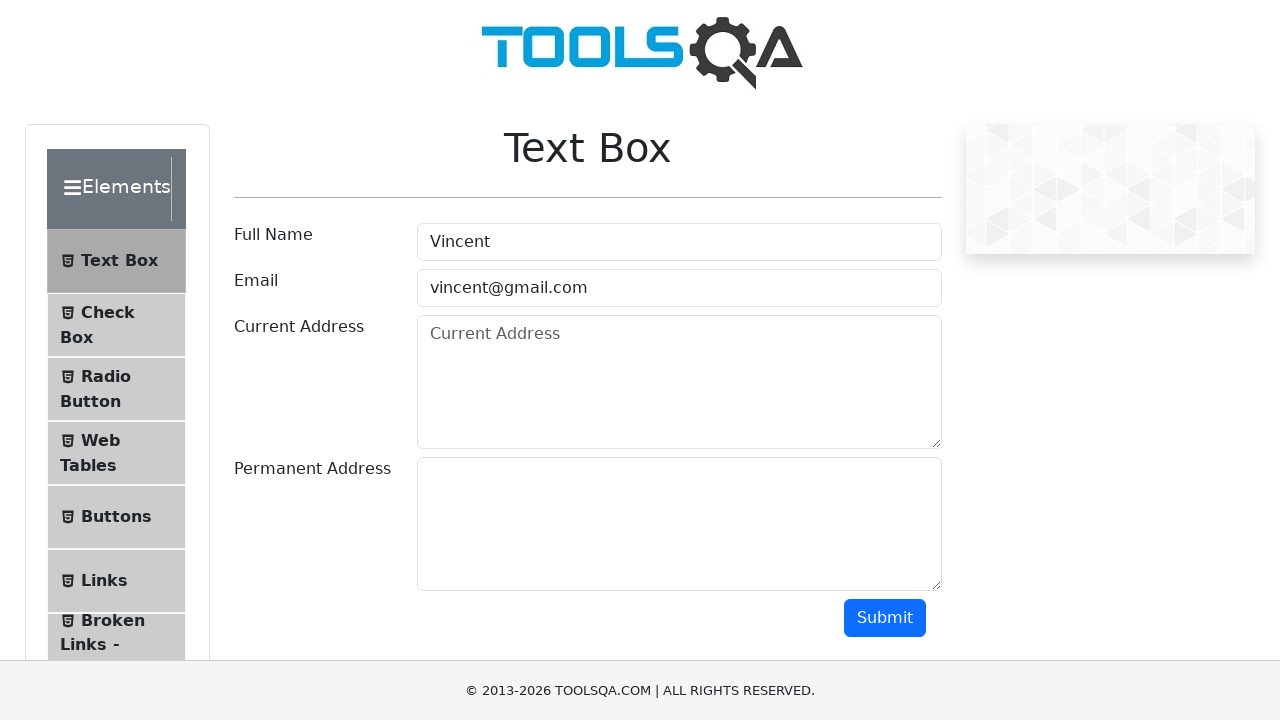

Filled Current Address field with 'KĐT Nam Trung Yên, P. Yên Hòa, Q. Cầu Giấy, TP Hà Nội' using JavaScript
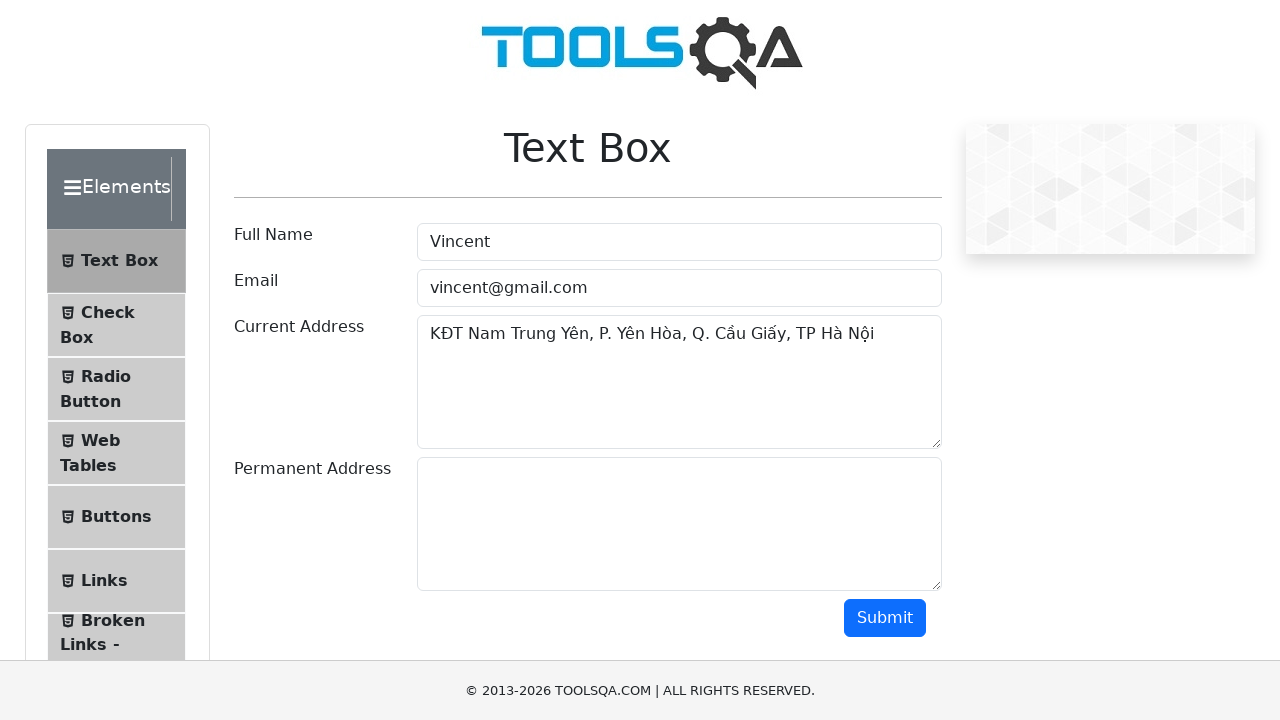

Filled Permanent Address field with 'Q. Cầu Giấy, TP Hà Nội' using JavaScript
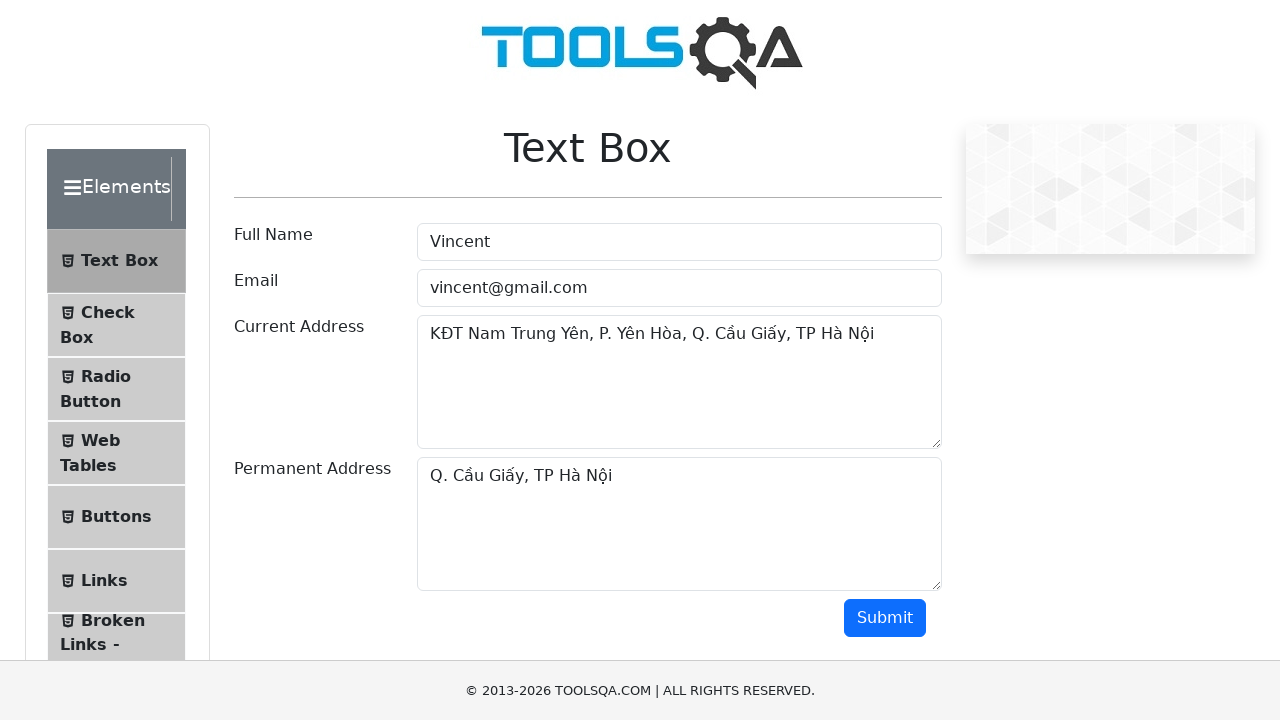

Clicked Submit button using JavaScript to submit the form
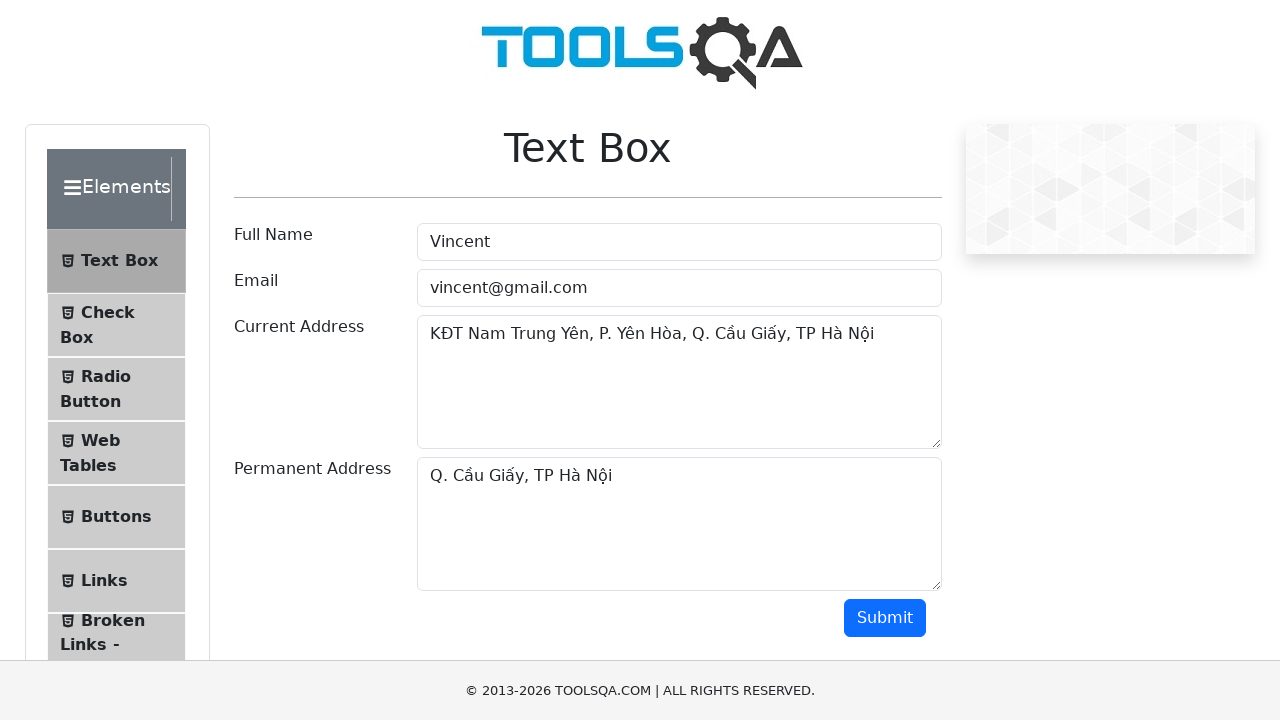

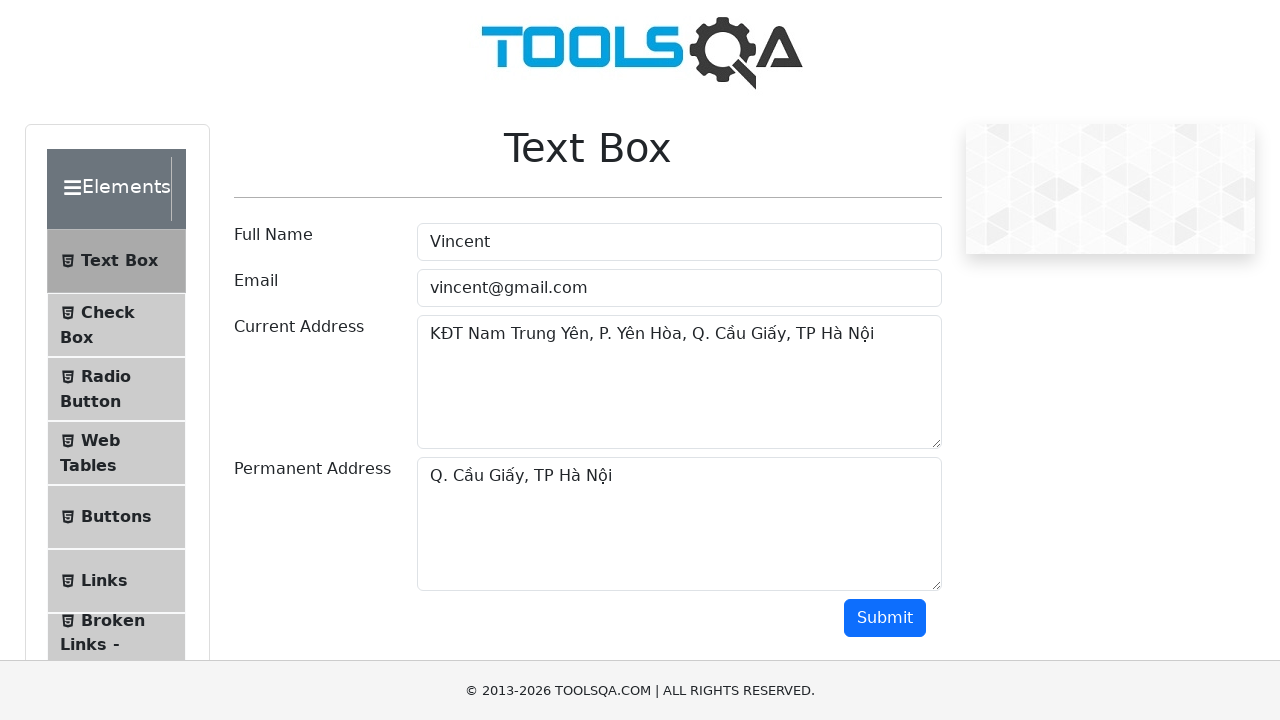